Tests dynamic content loading by clicking a start button and waiting for hidden content to become visible after loading completes.

Starting URL: https://the-internet.herokuapp.com/dynamic_loading/1

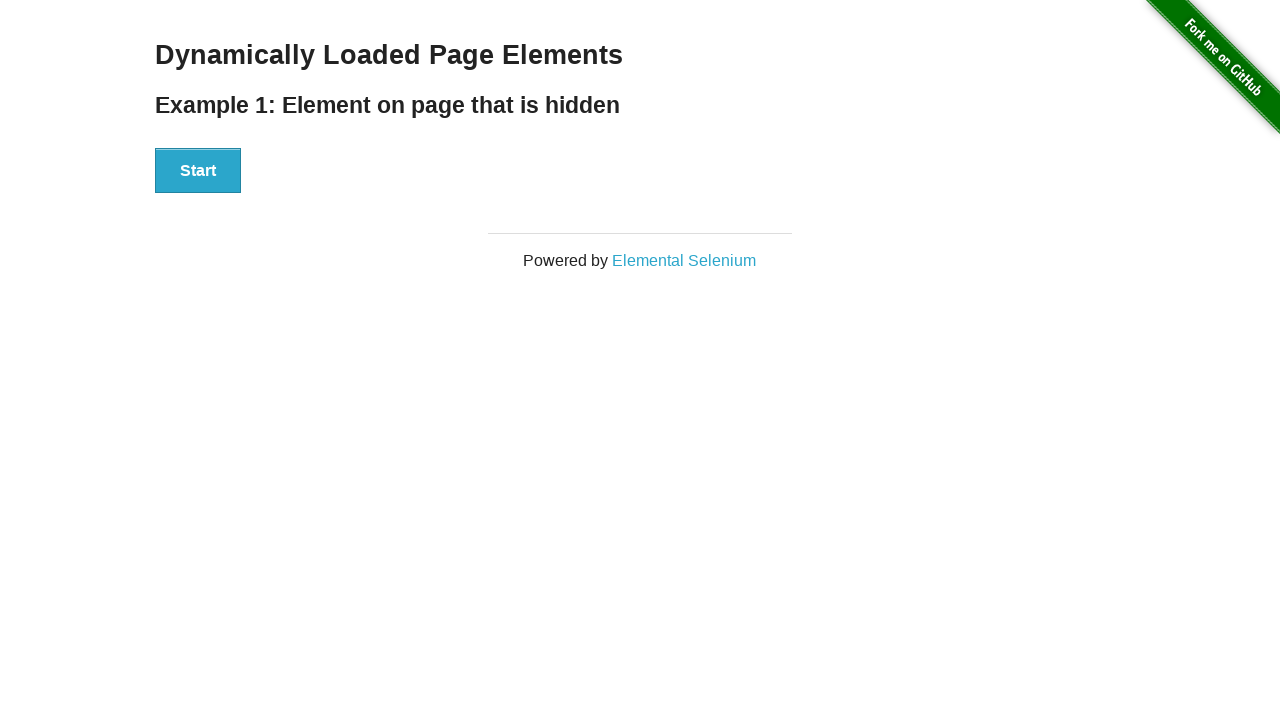

Clicked the Start button to trigger dynamic loading at (198, 171) on div#start button
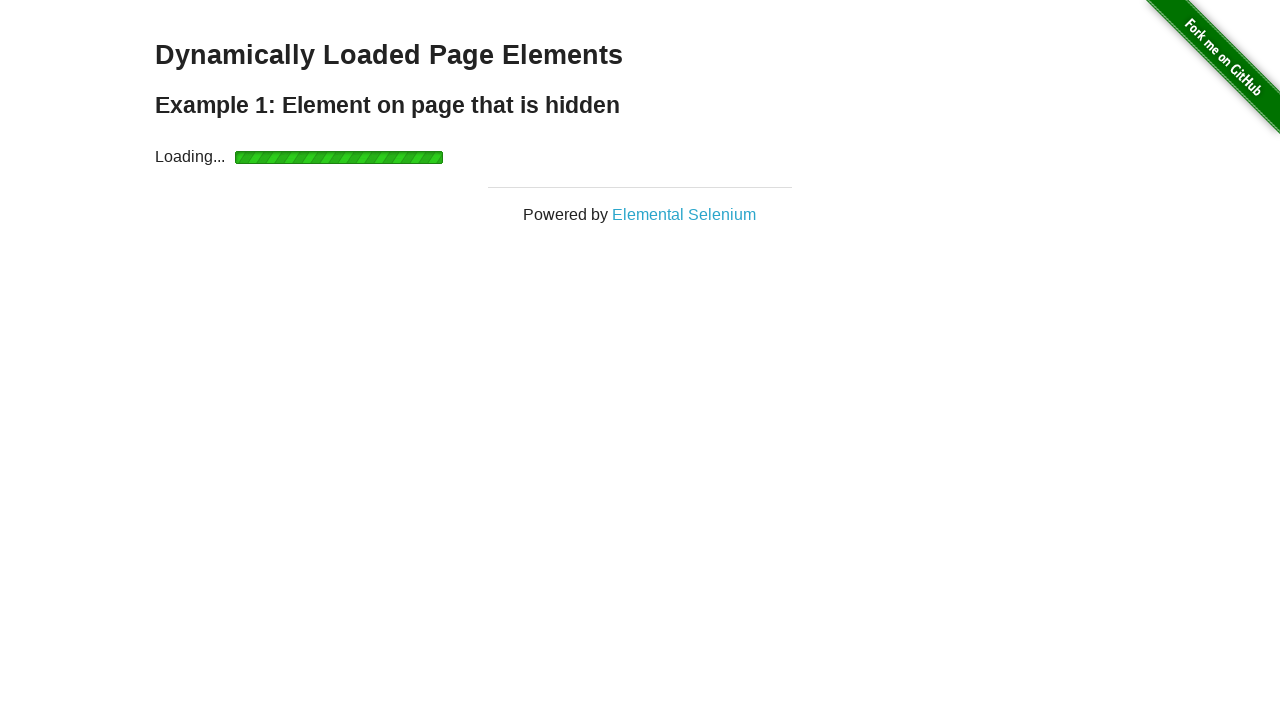

Waited for dynamically loaded content to become visible
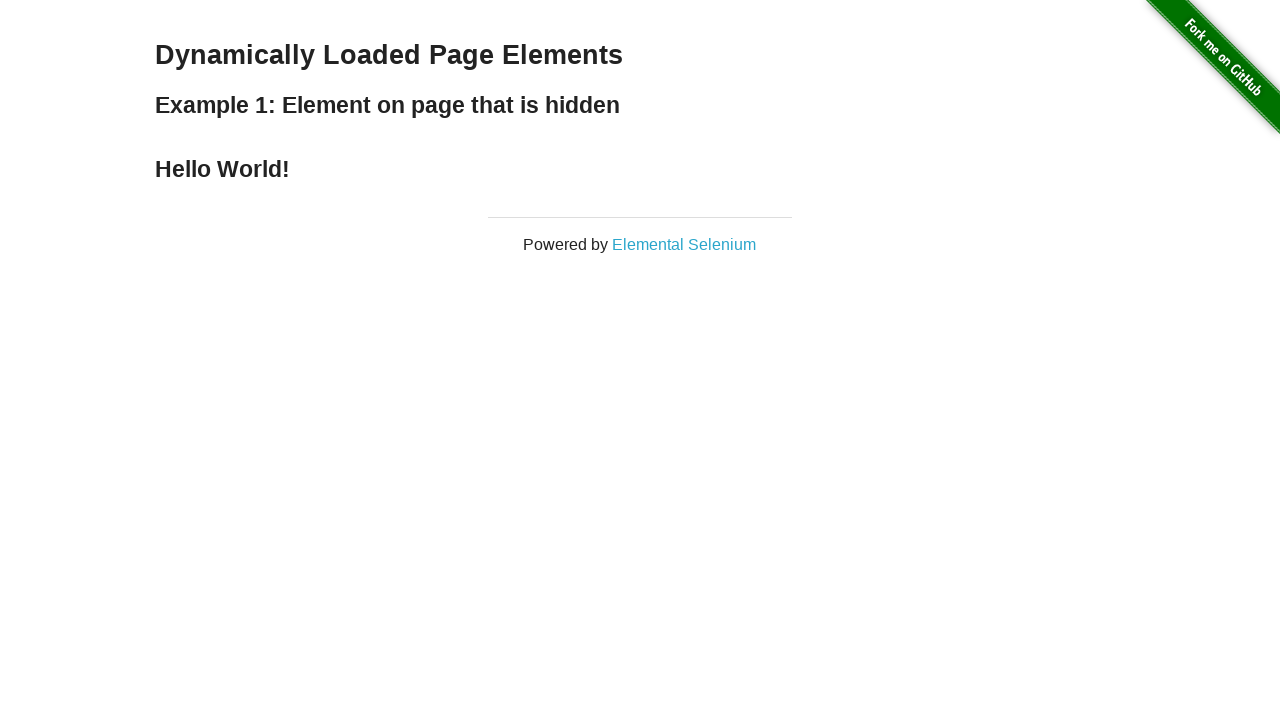

Verified that the loaded content element is visible
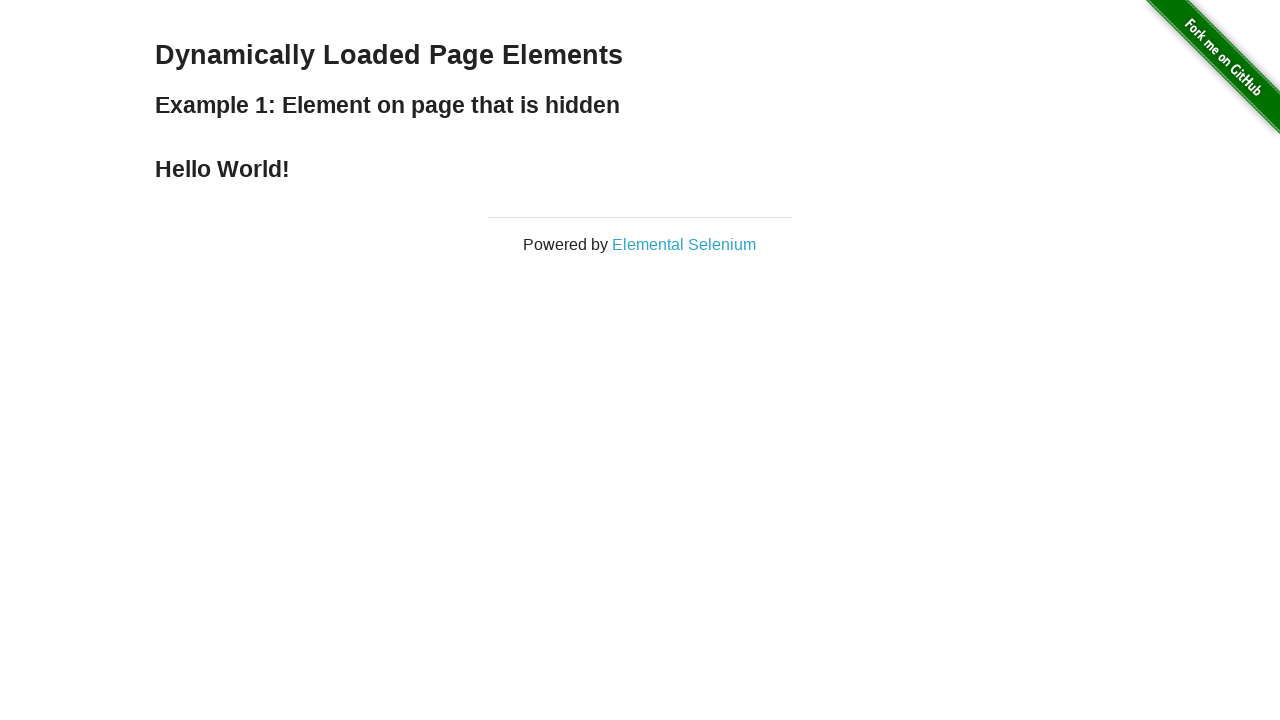

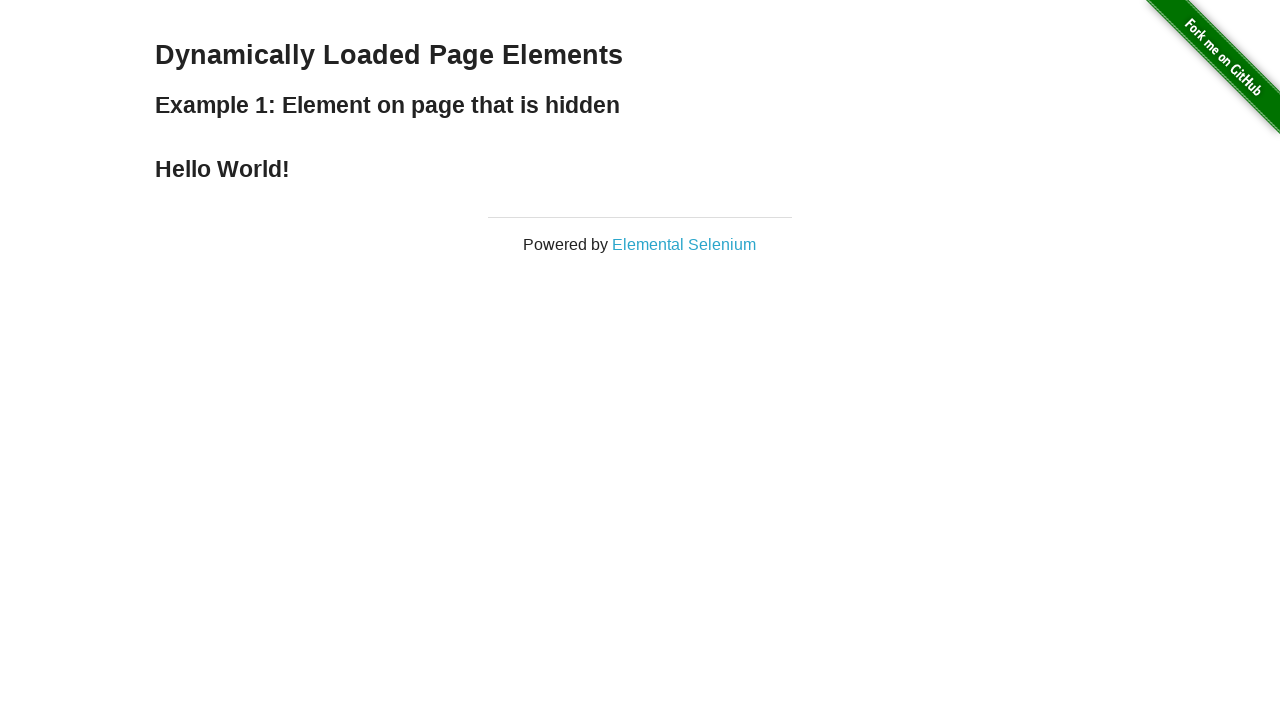